Tests registration form by filling all required fields, checking the agreement checkbox, submitting the form, and verifying success message

Starting URL: https://naveenautomationlabs.com/opencart/index.php?route=account/register

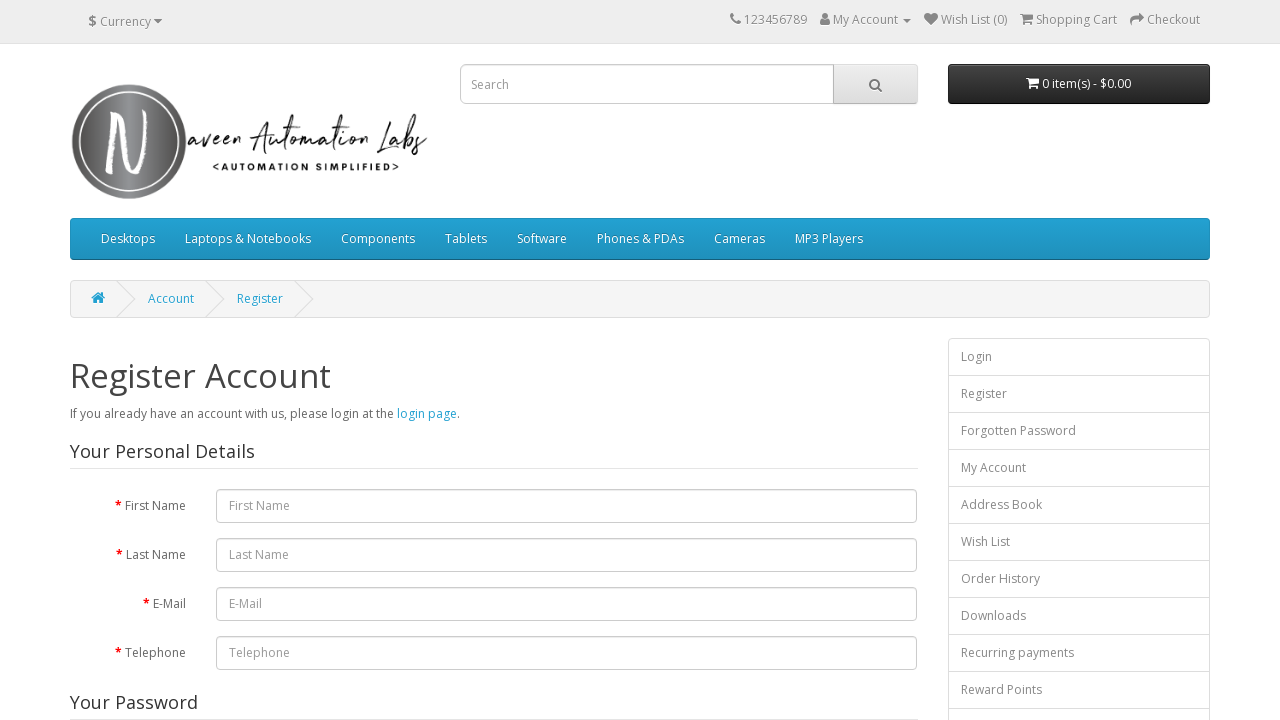

Filled first name field with 'Naveen' on #input-firstname
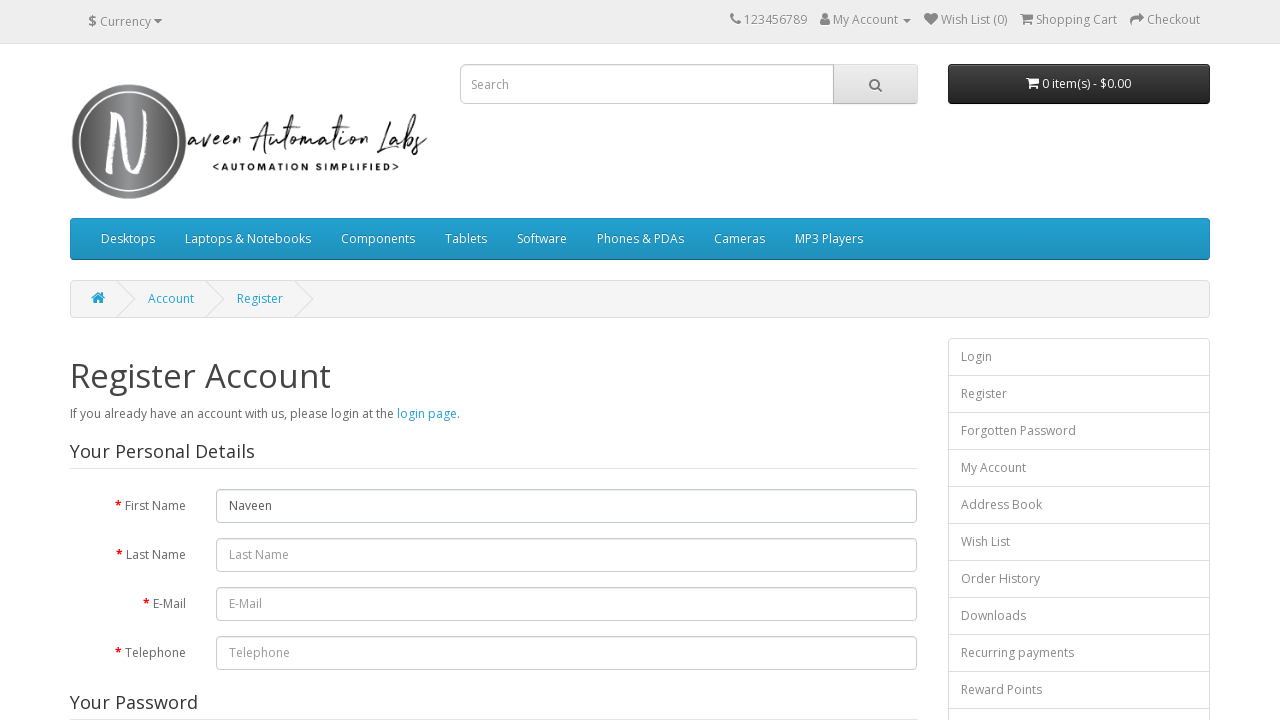

Filled last name field with 'Teacher' on #input-lastname
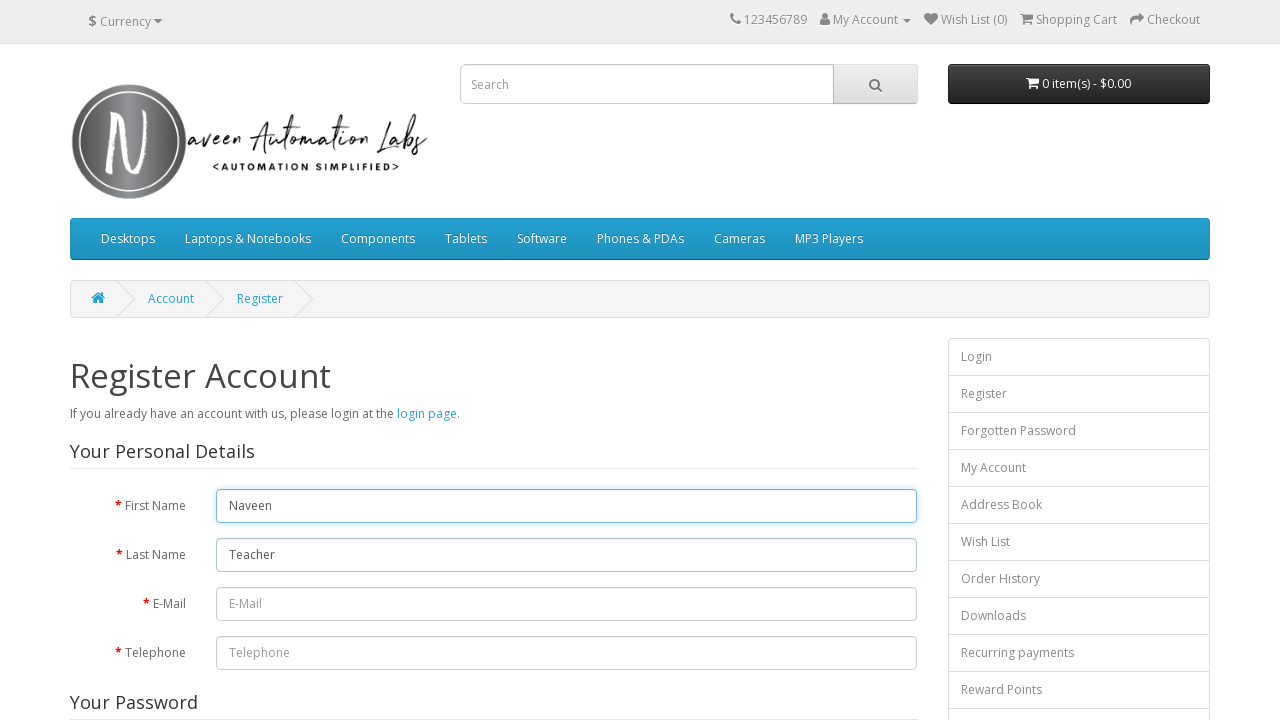

Filled email field with 'mytest434@gmail.com' on #input-email
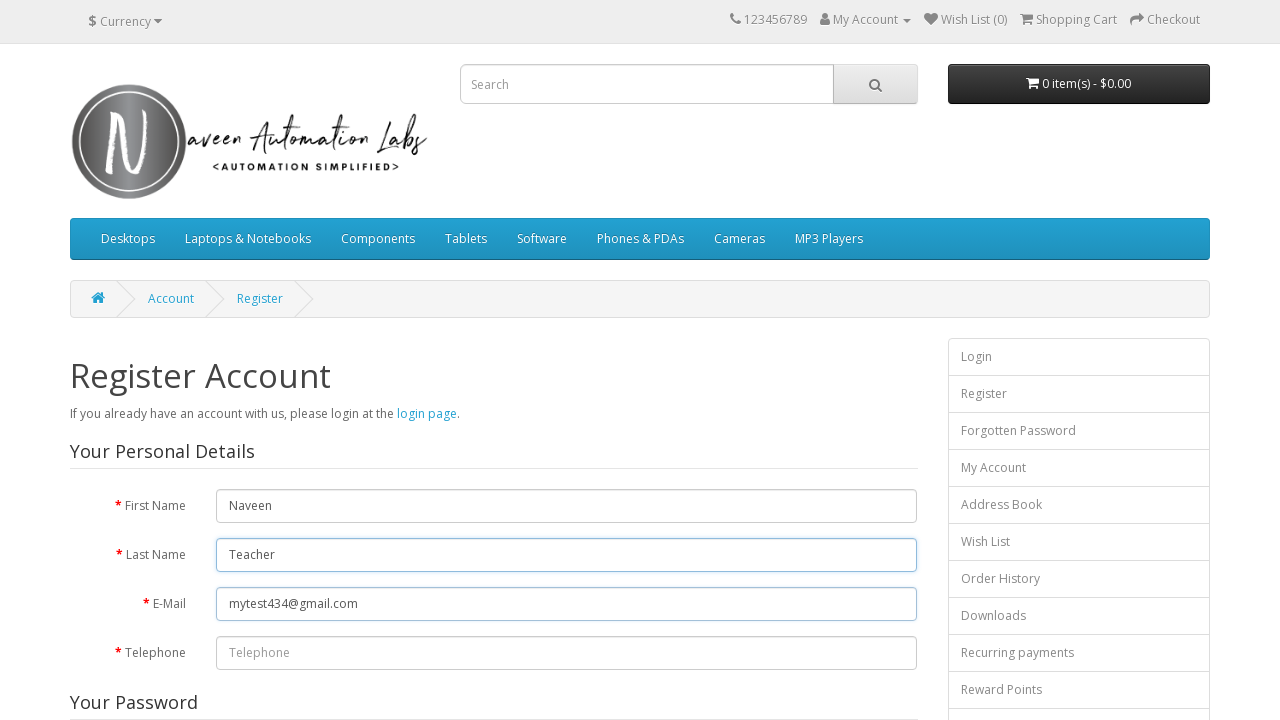

Filled telephone field with '1.312.364.7634' on #input-telephone
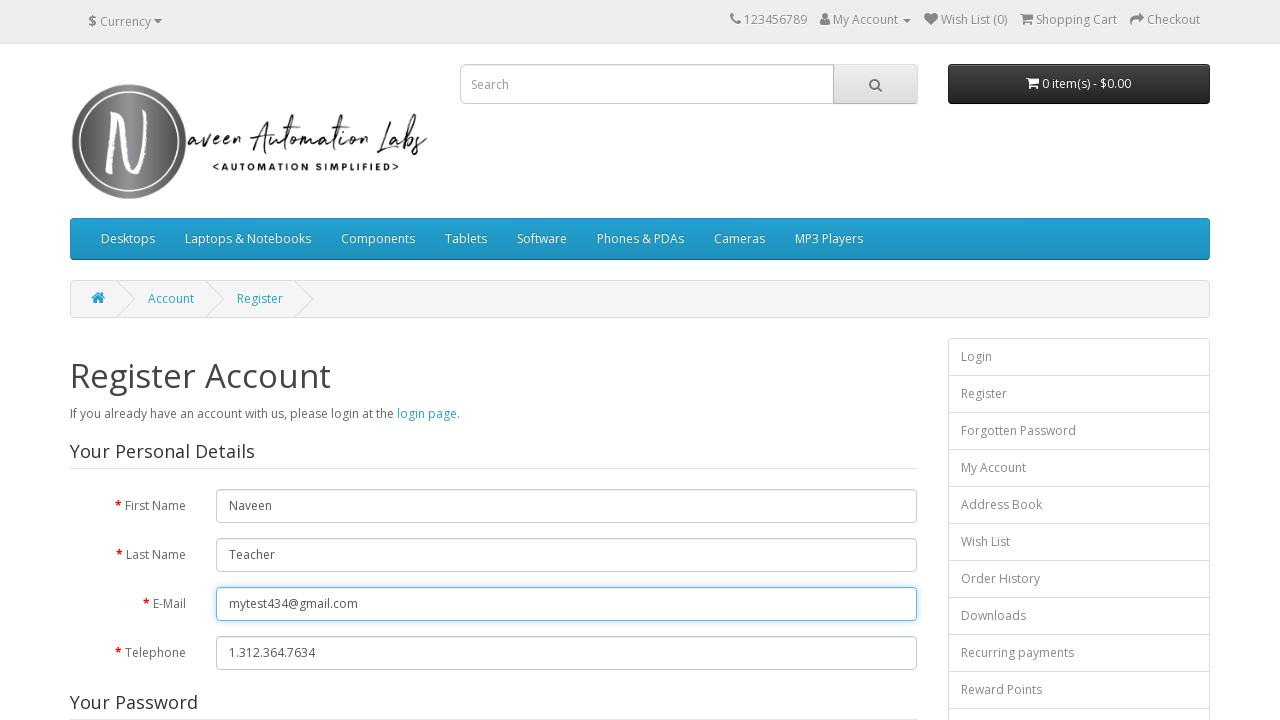

Filled password field with '123@test' on #input-password
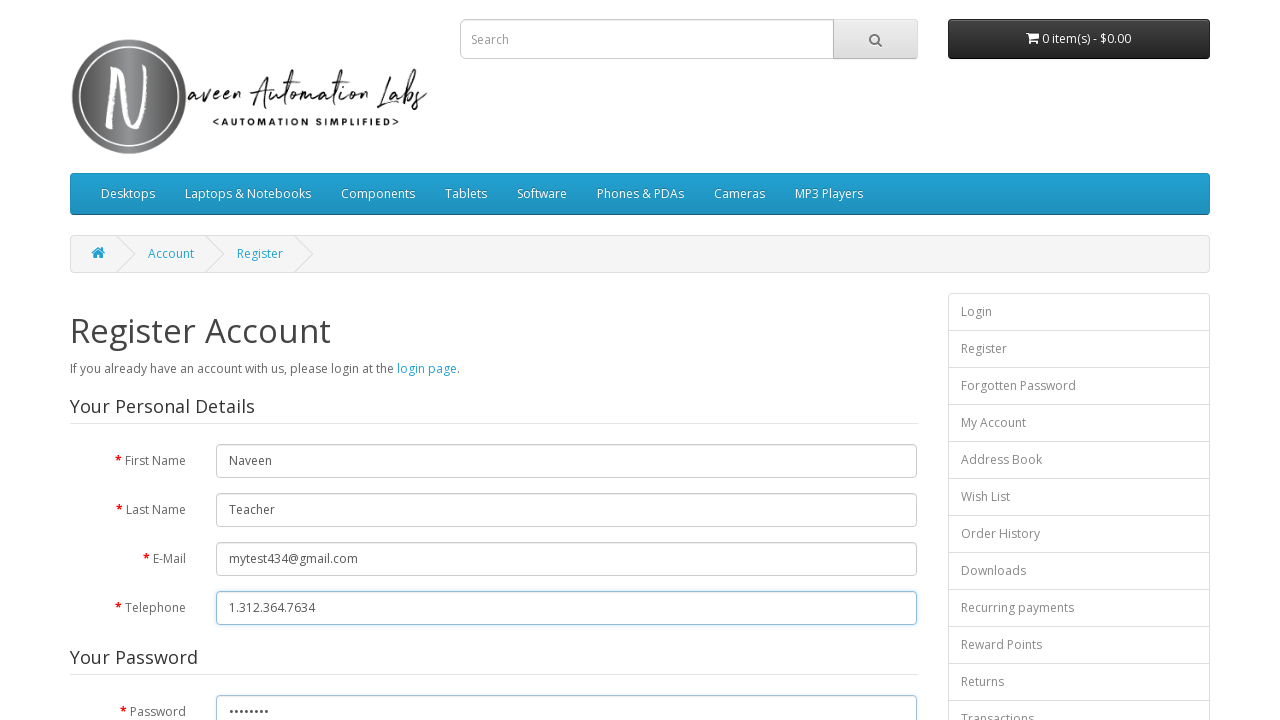

Filled confirm password field with '123@test' on #input-confirm
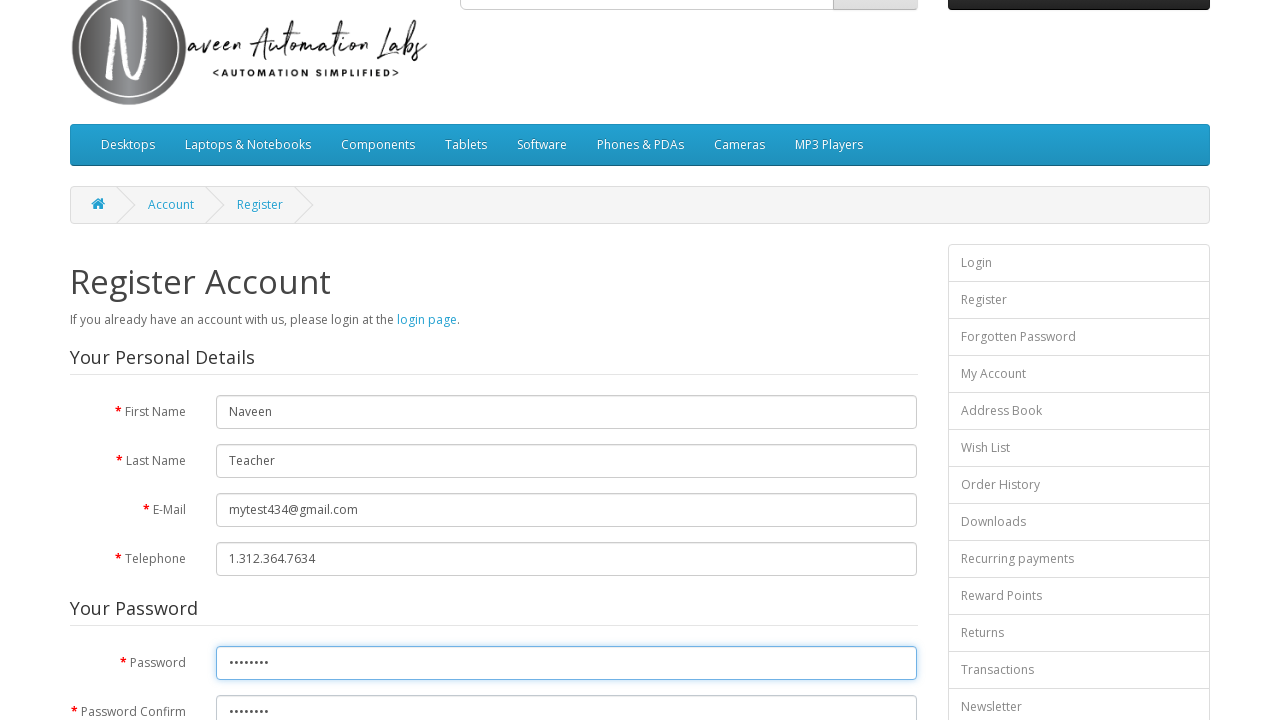

Checked the agreement checkbox at (825, 424) on input[name='agree']
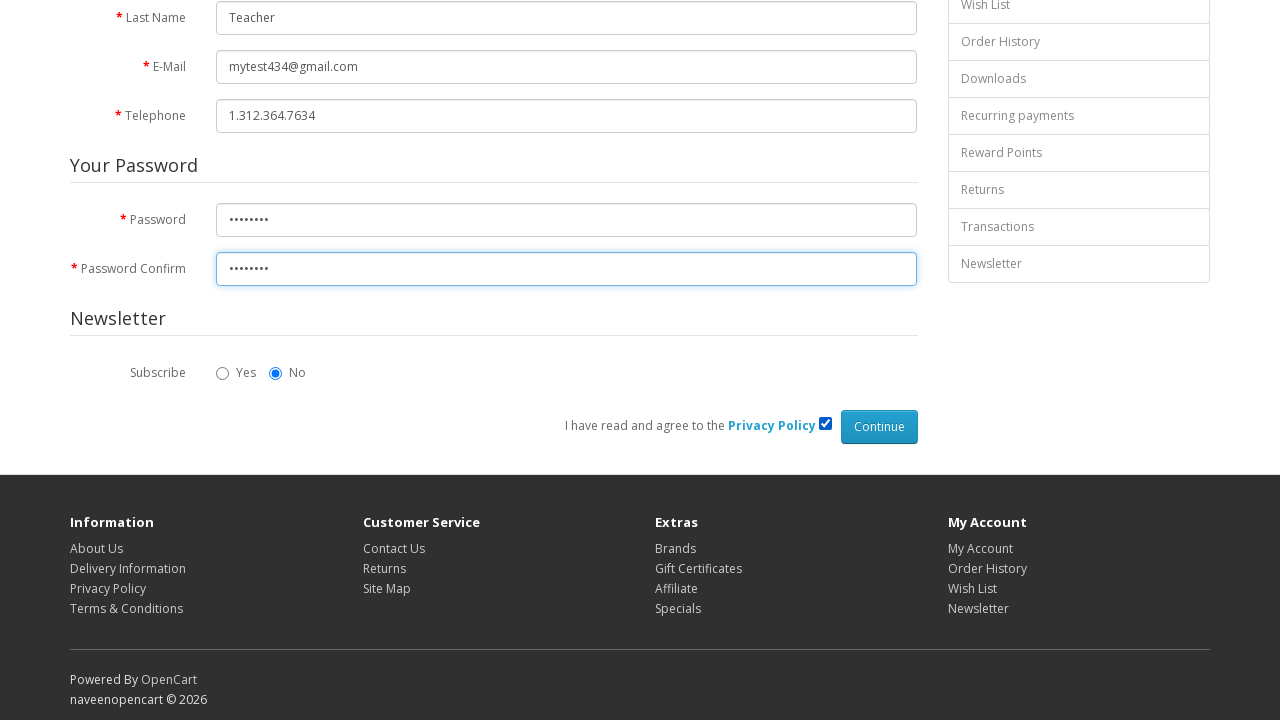

Clicked the continue button to submit registration form at (879, 427) on #content > form > div > div > input.btn.btn-primary
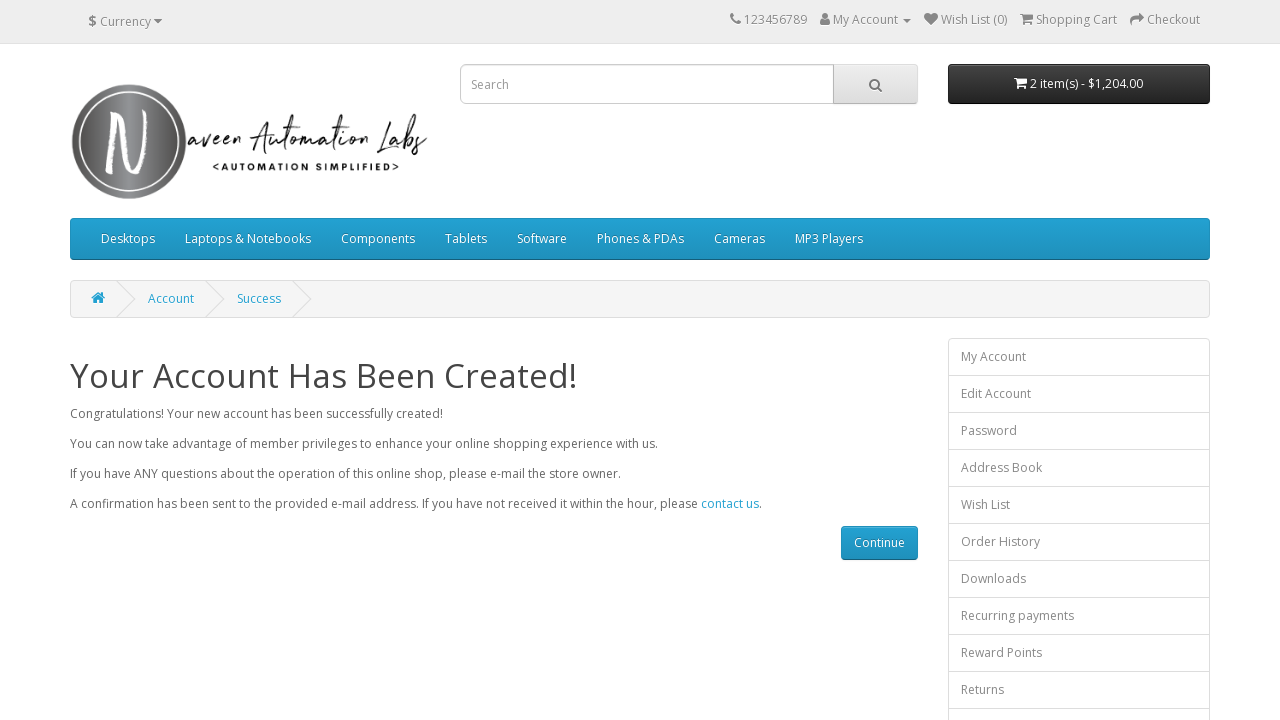

Waited for success message heading to load
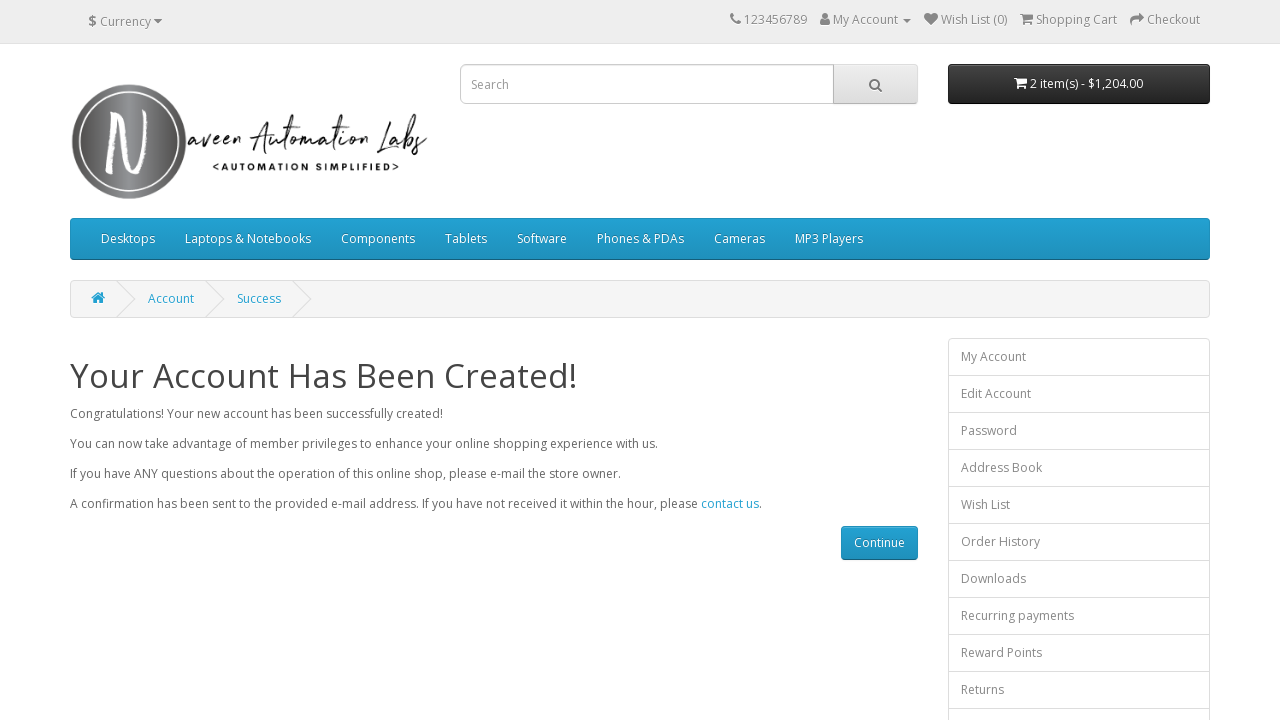

Retrieved success message text: 'Your Account Has Been Created!'
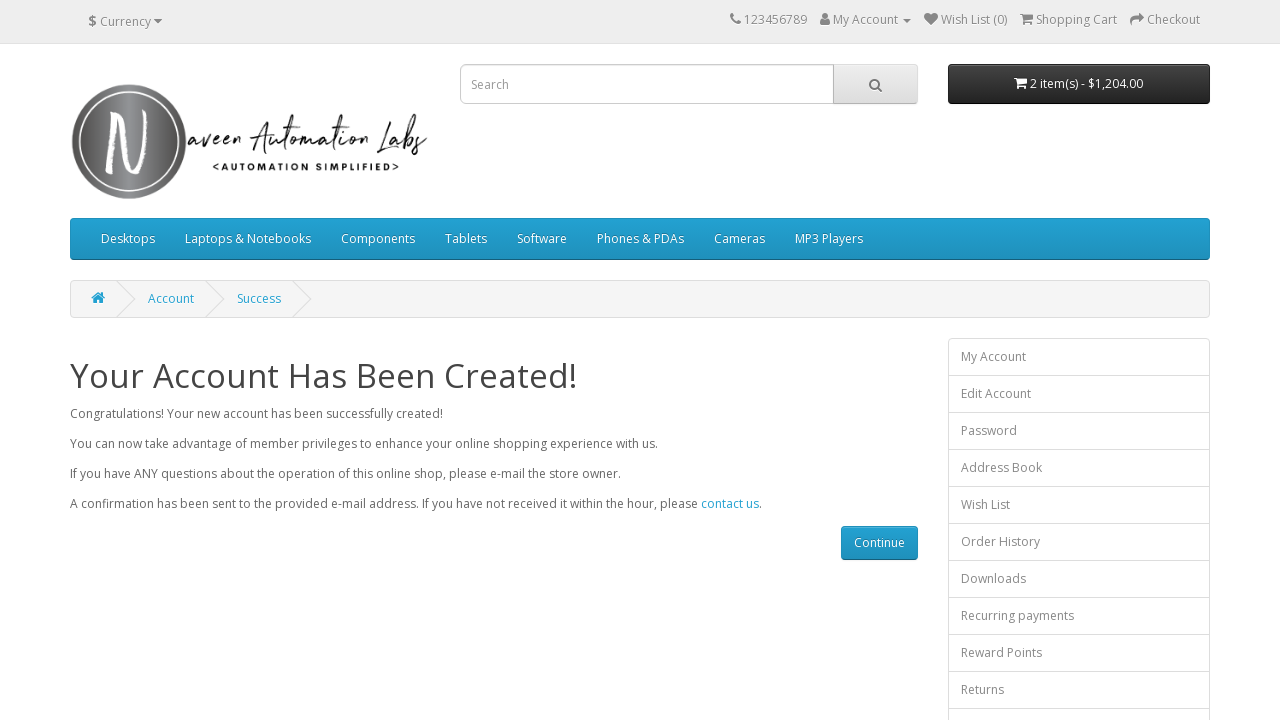

Verified success message matches expected text 'Your Account Has Been Created!'
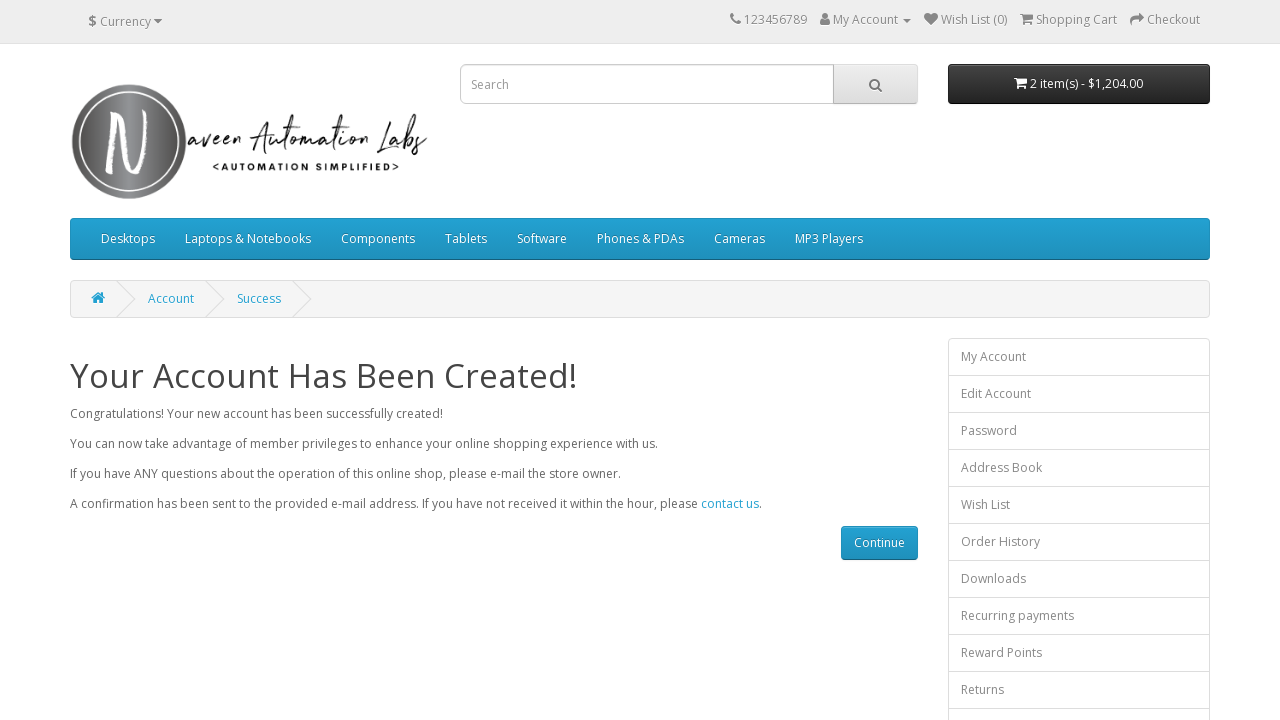

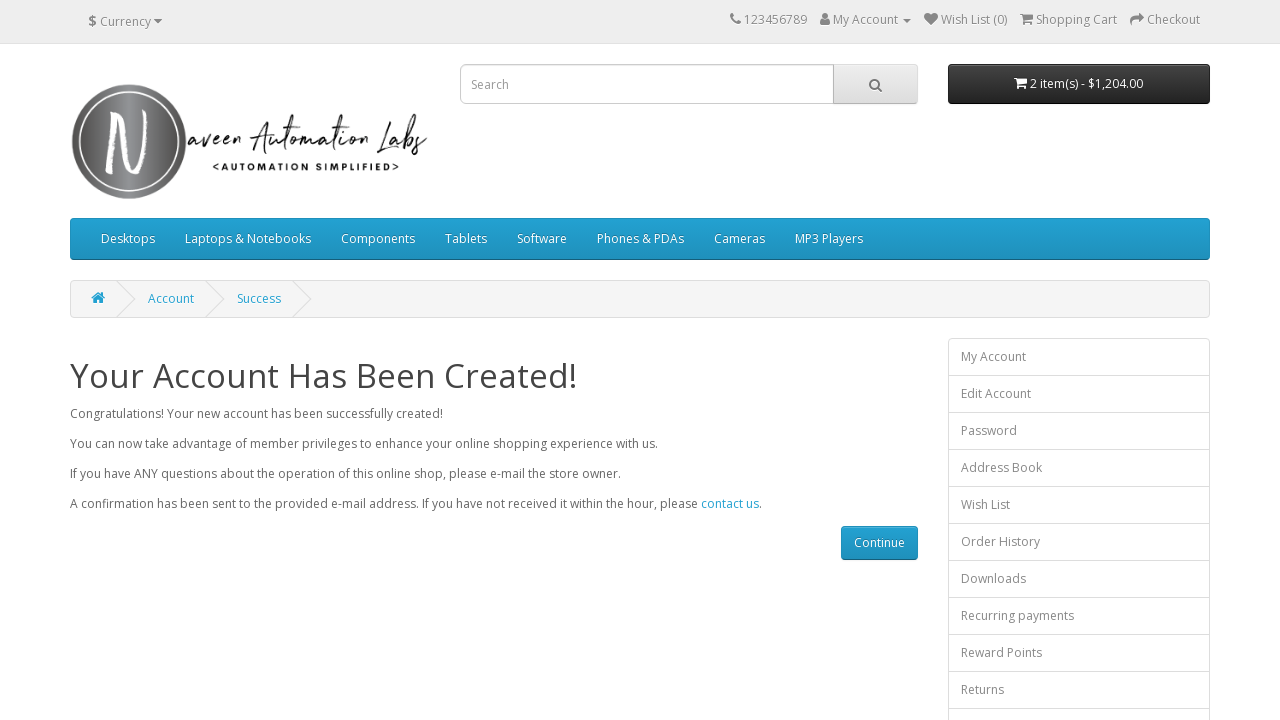